Opens Baidu Translate website, maximizes the browser window, and refreshes the page to verify basic navigation functionality.

Starting URL: http://fanyi.baidu.com/

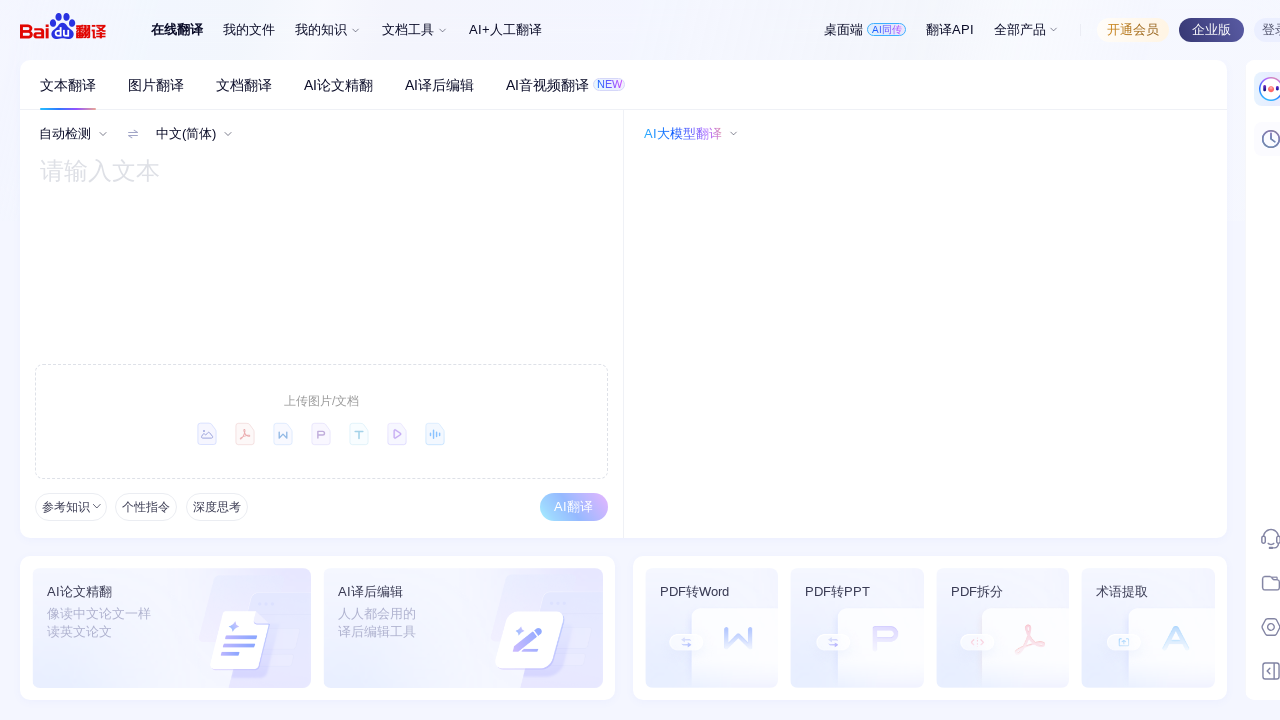

Set browser viewport to 1920x1080
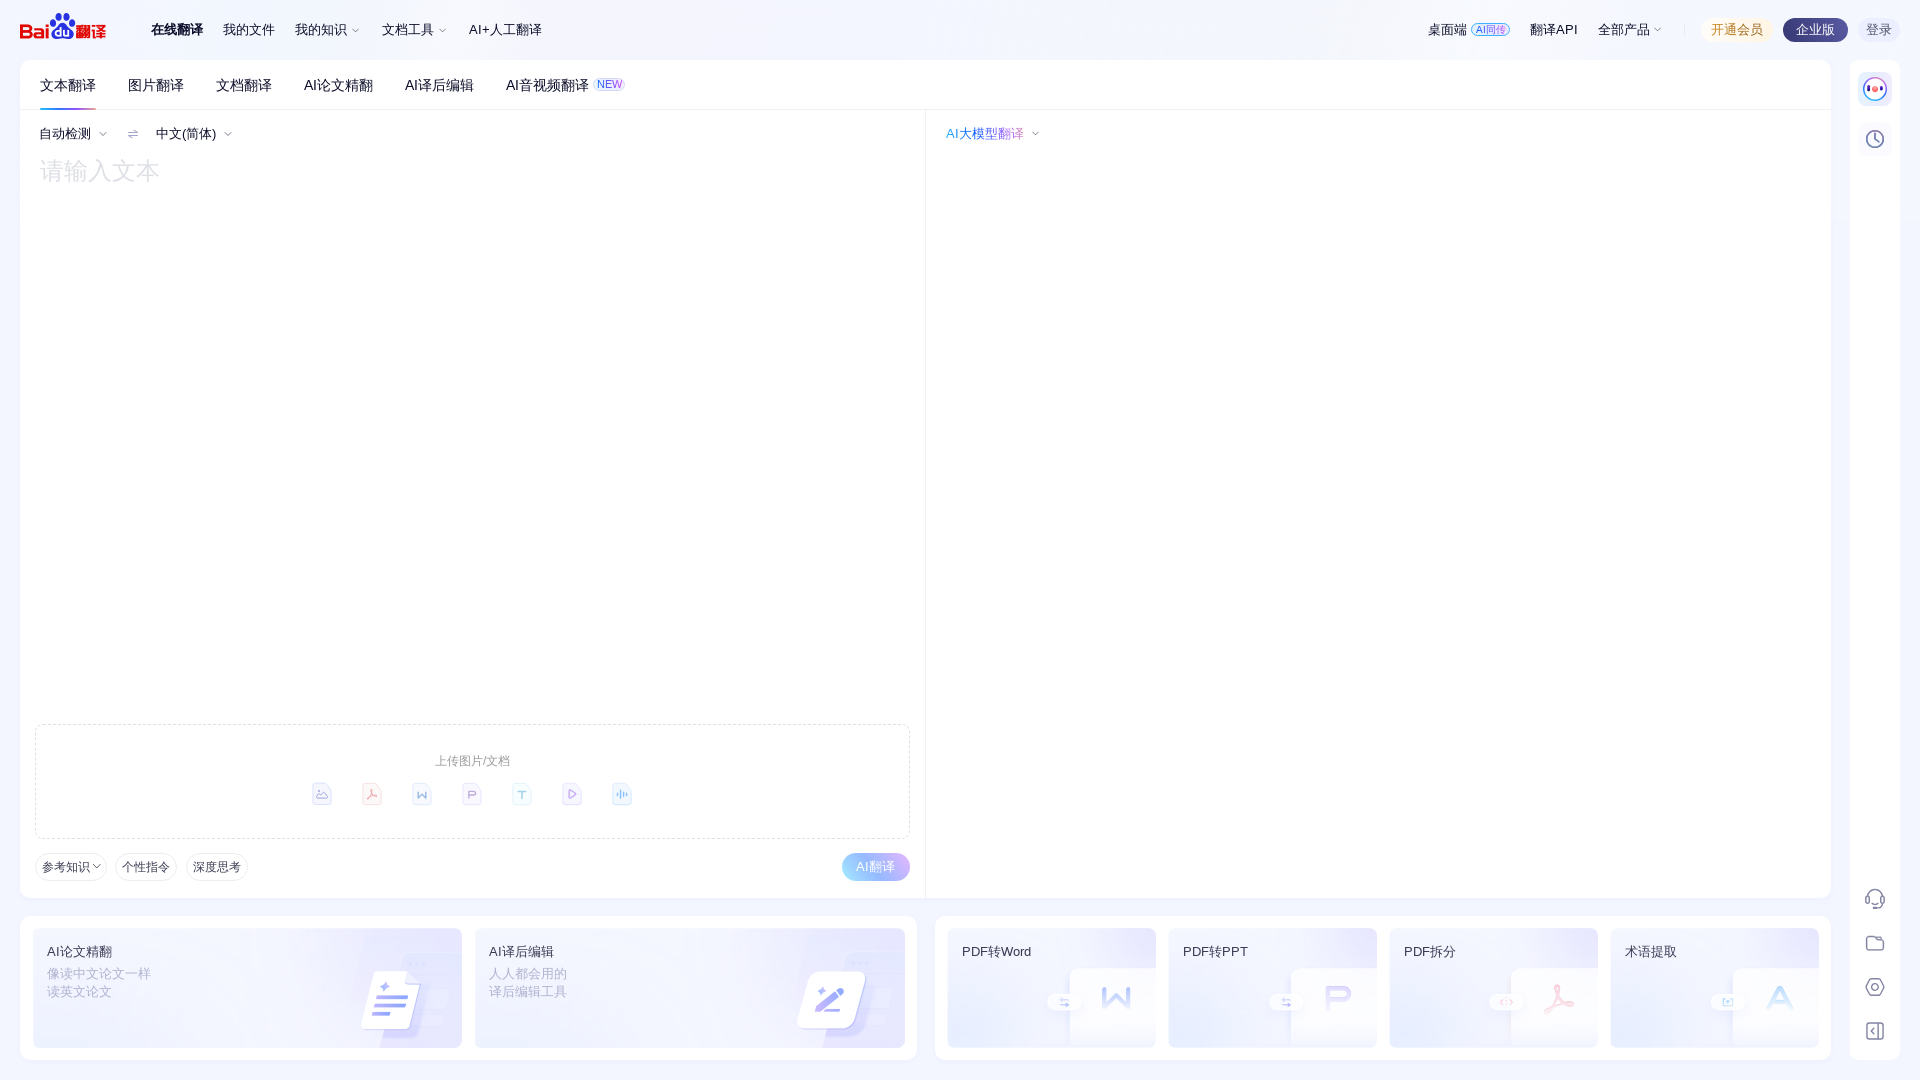

Refreshed the Baidu Translate page
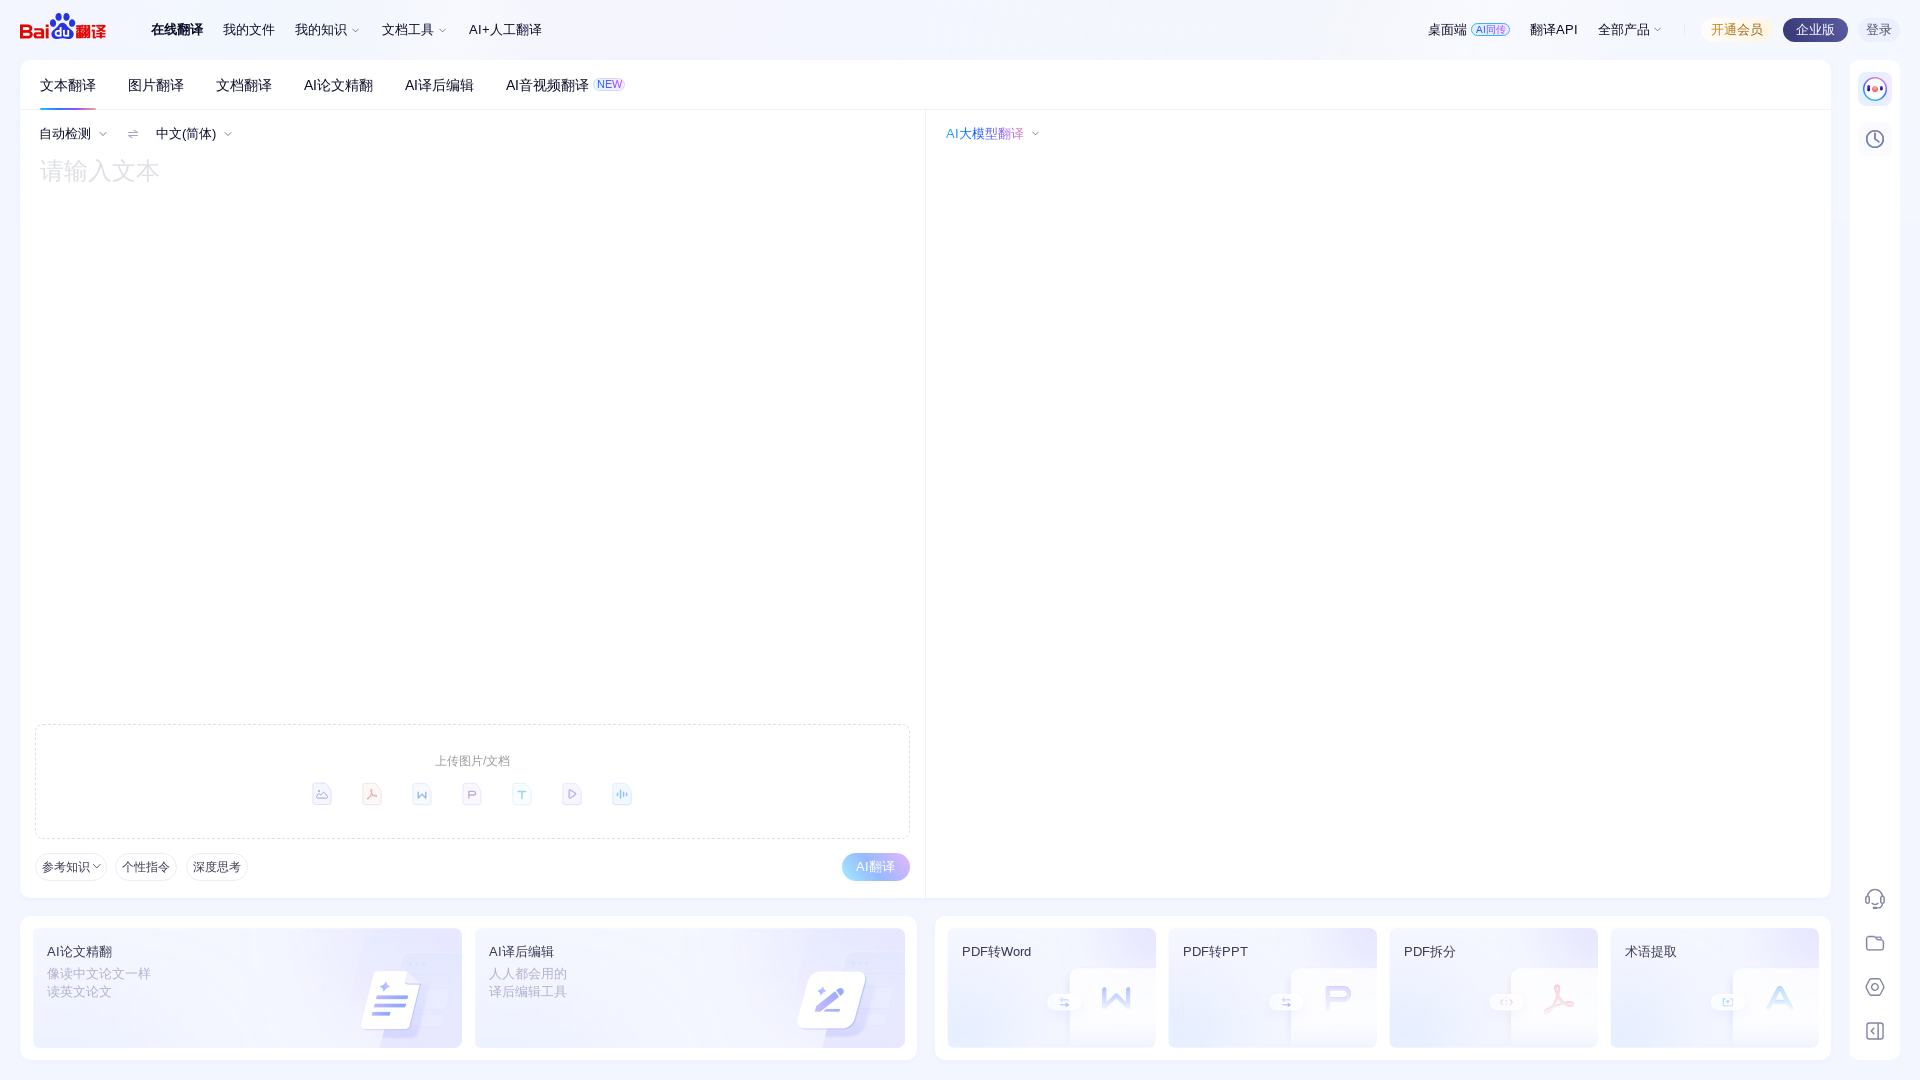

Page fully loaded - domcontentloaded state reached
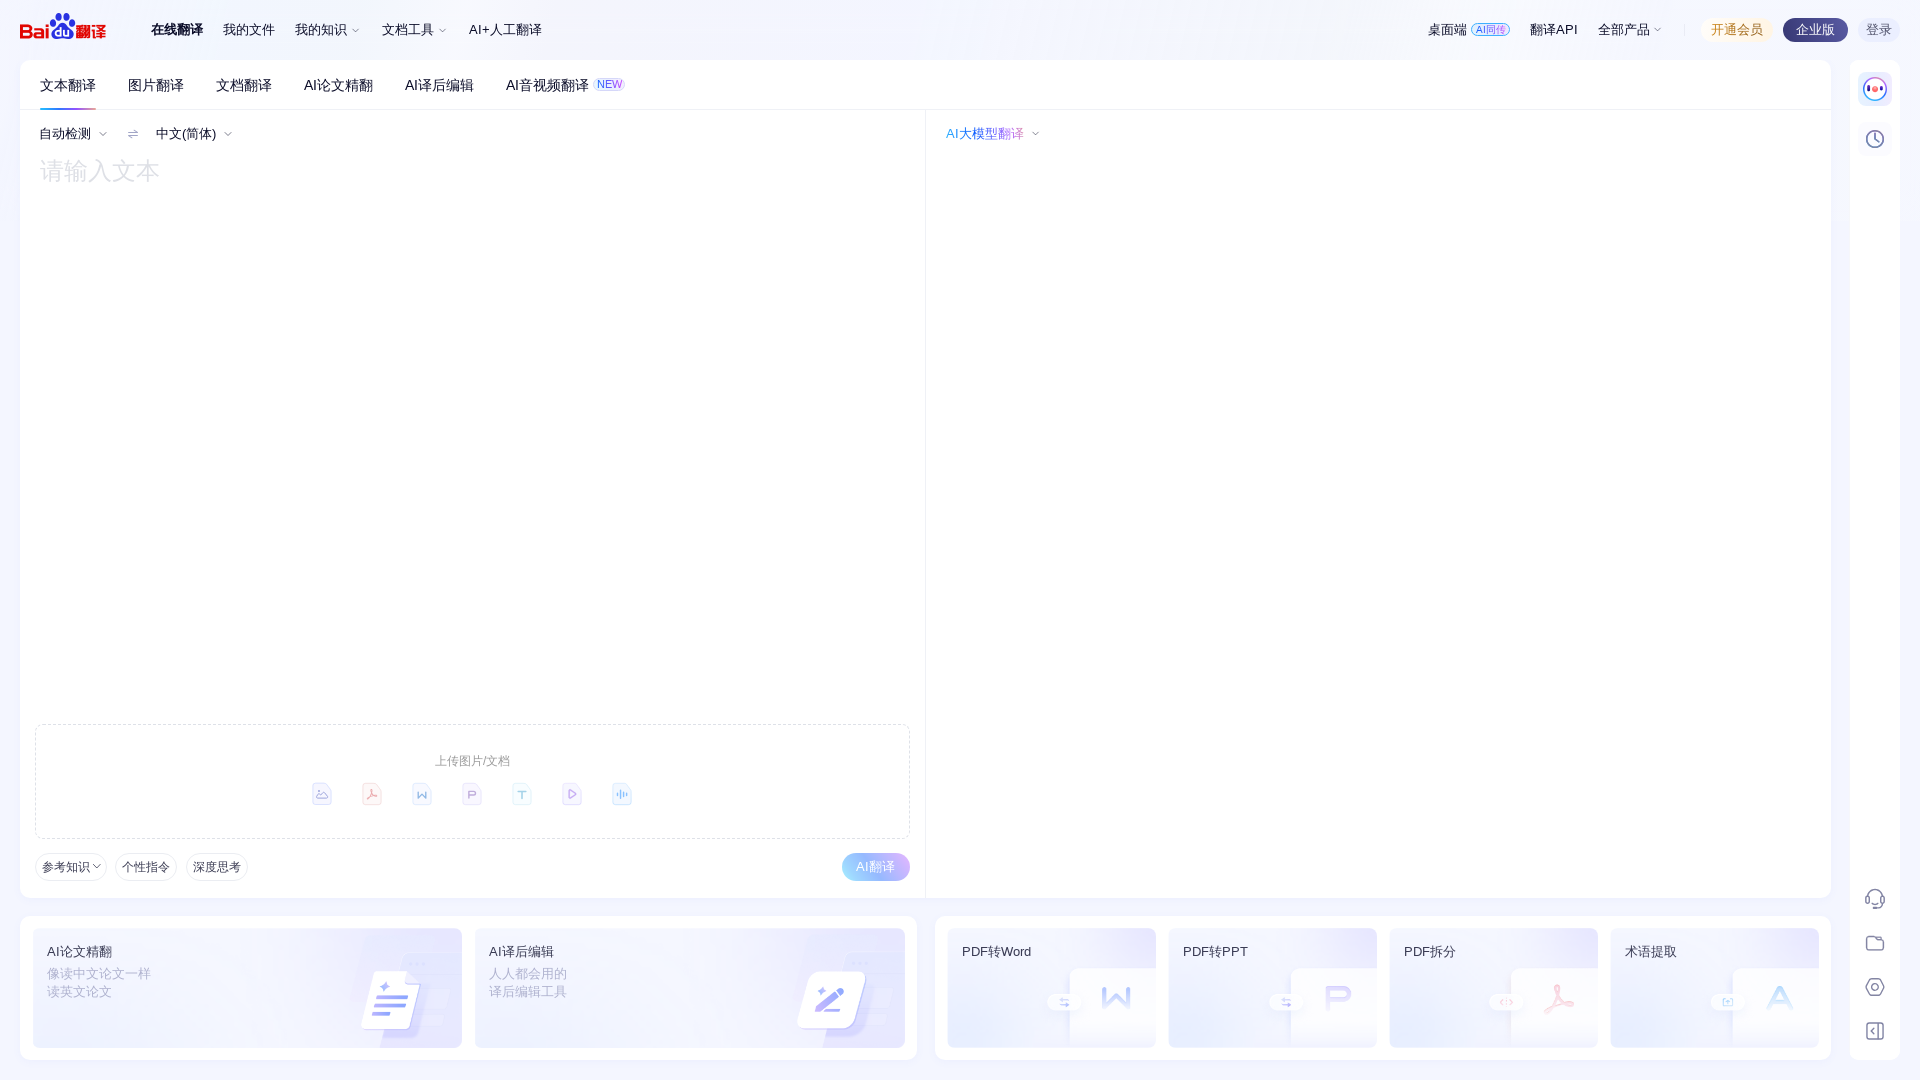

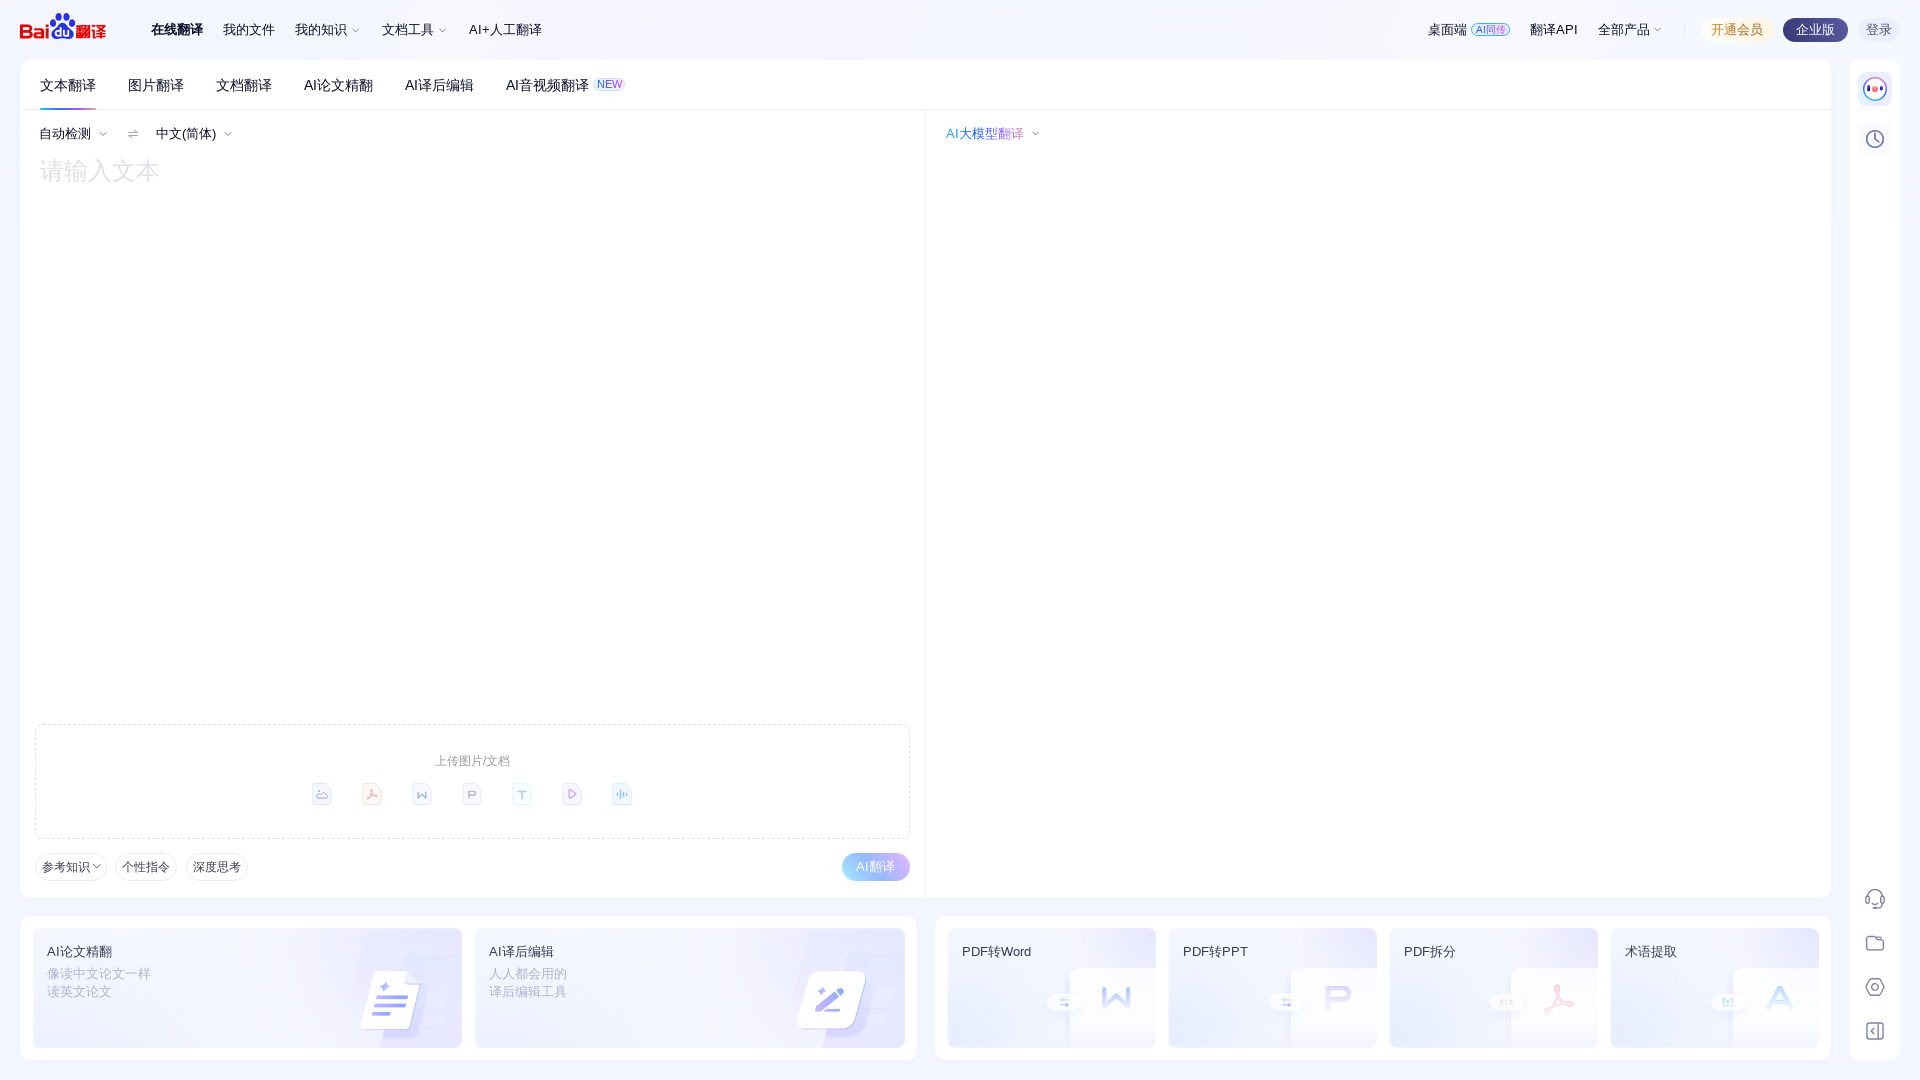